Tests basic browser navigation by visiting a webpage and verifying the page title and URL are accessible

Starting URL: https://rahulshettyacademy.com

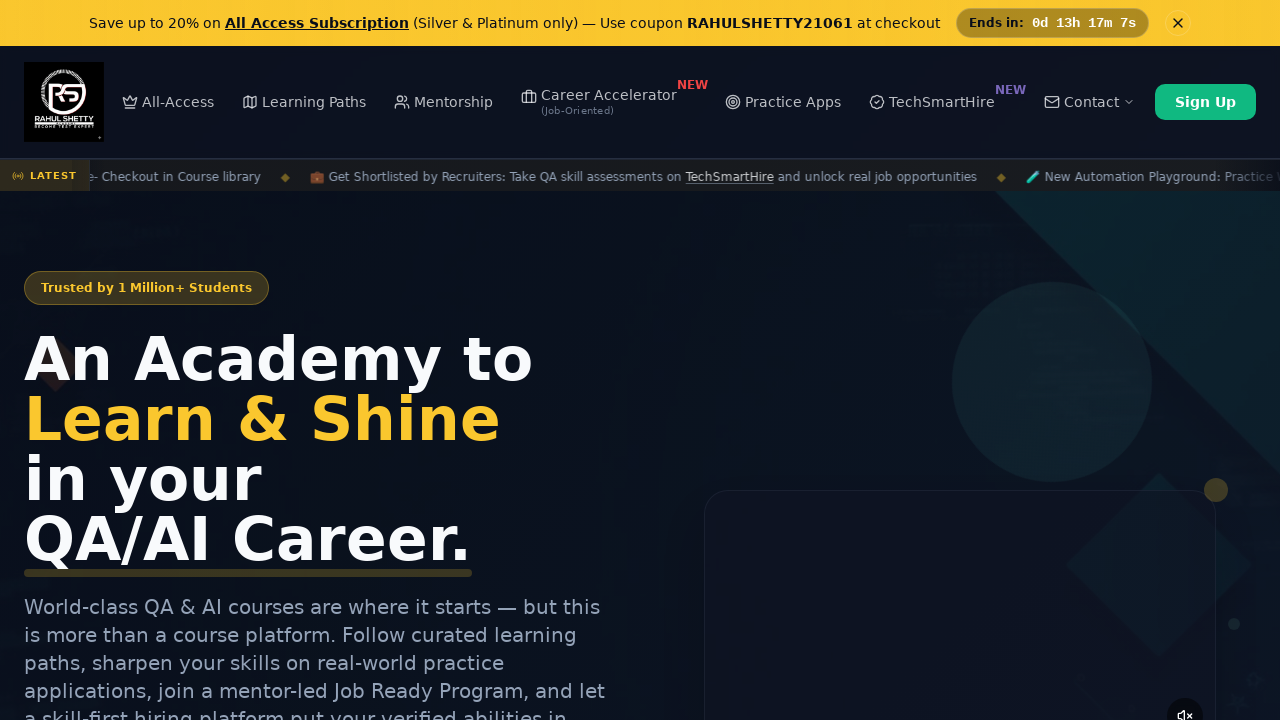

Waited for page to load completely (domcontentloaded)
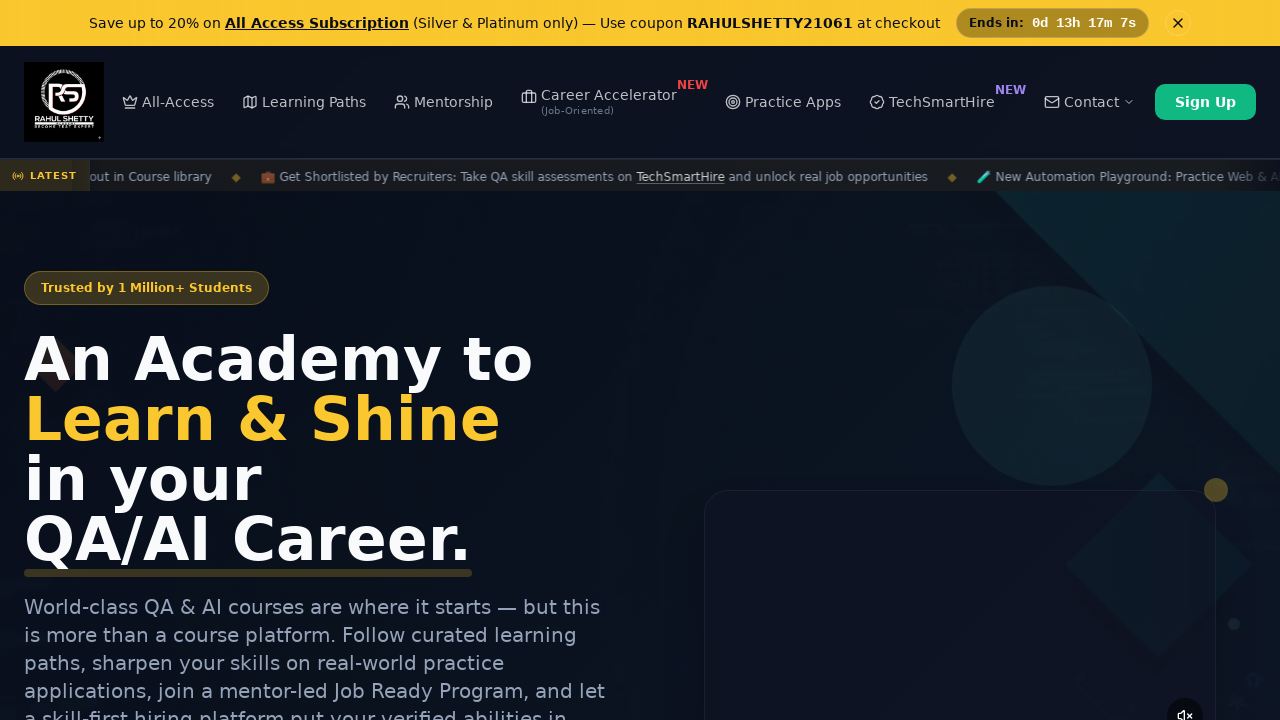

Retrieved page title
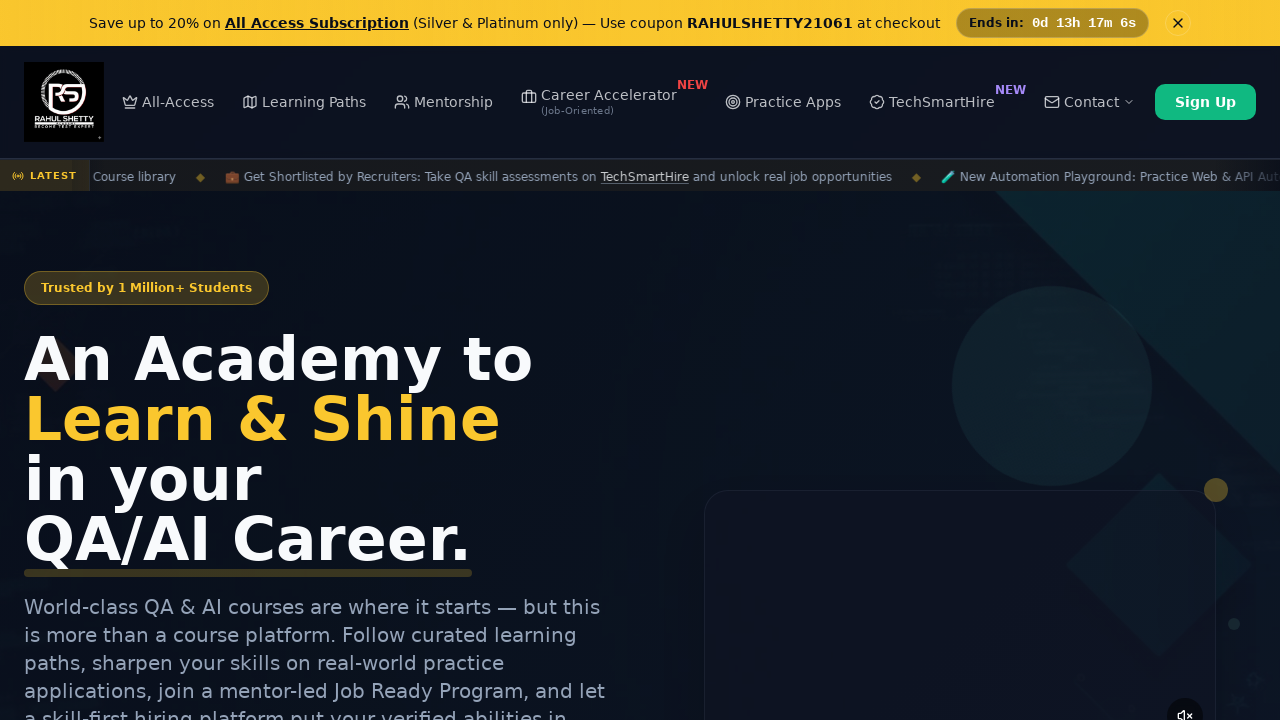

Retrieved current page URL
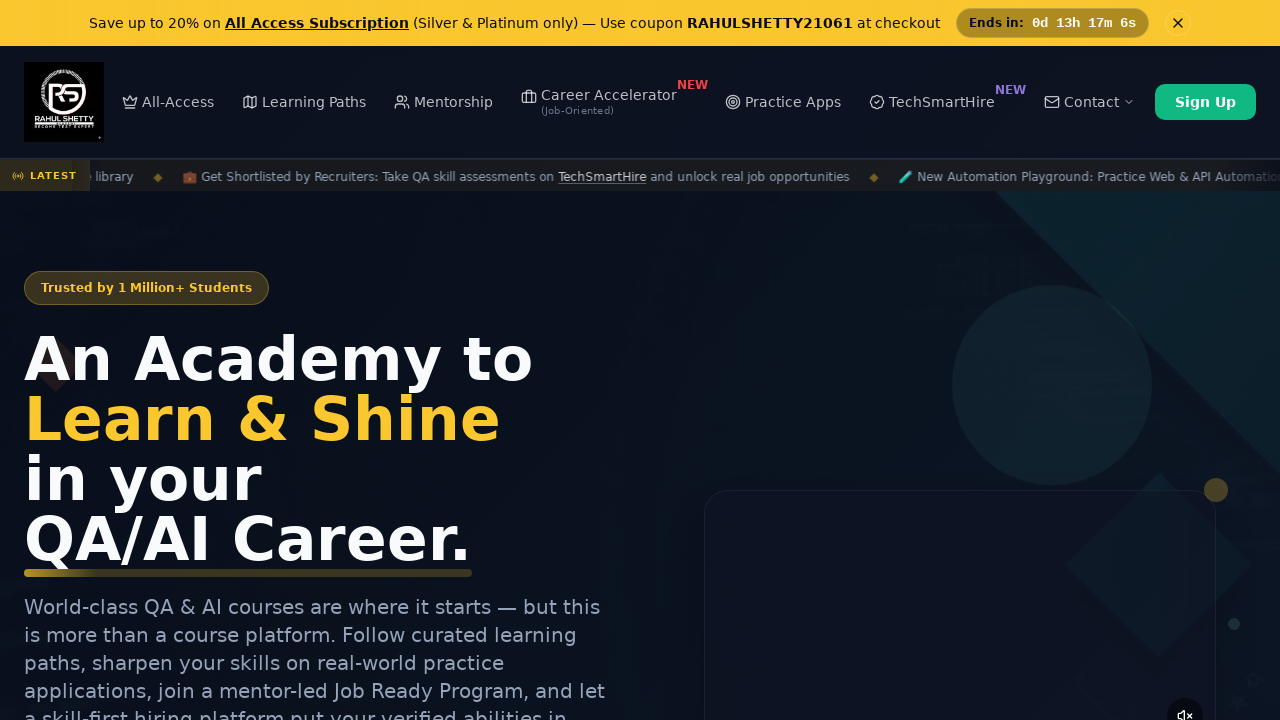

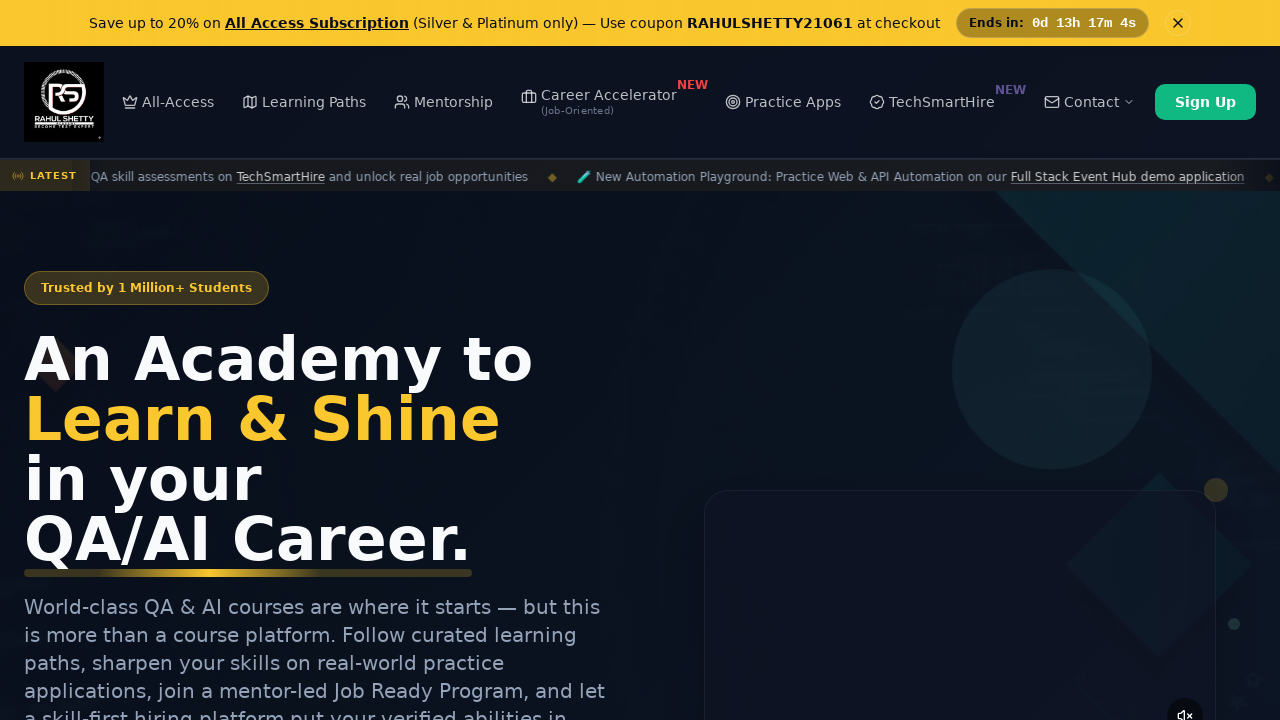